Tests hover functionality by hovering over user profile figures and verifying that user information is revealed on hover

Starting URL: https://the-internet.herokuapp.com/hovers

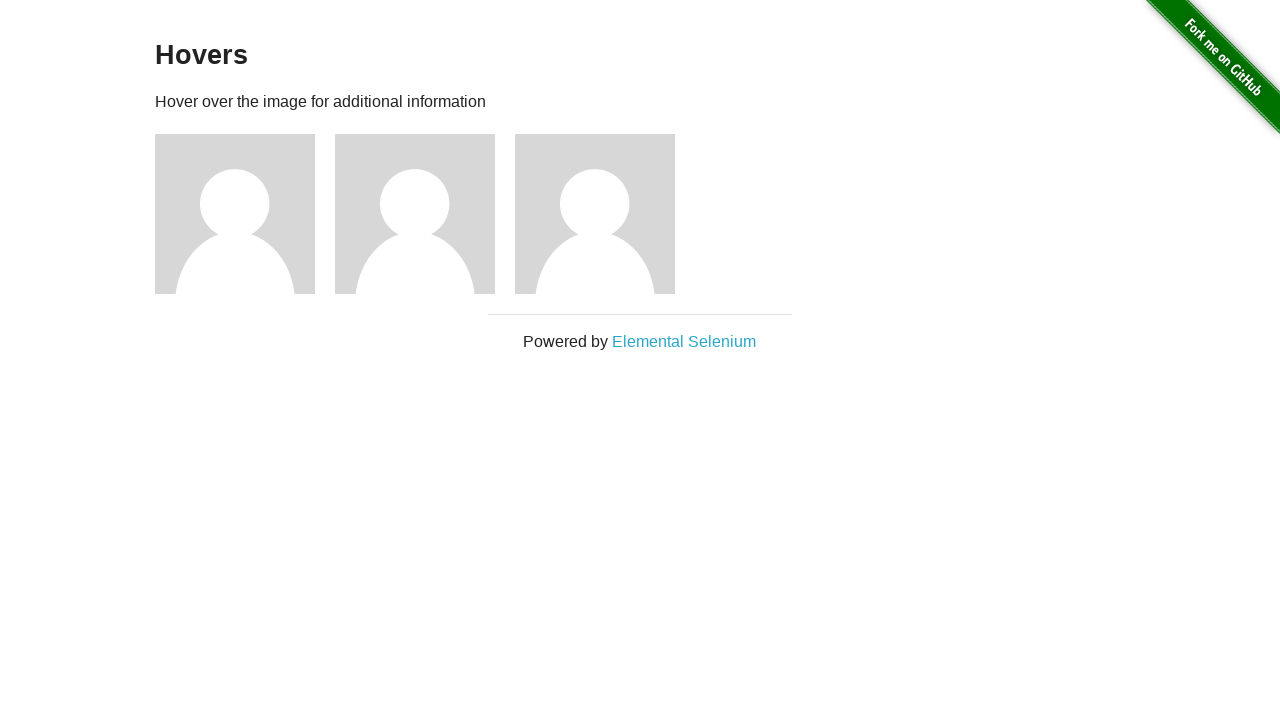

Hovered over first user profile figure at (245, 214) on xpath=//div[@class='figure'][1]
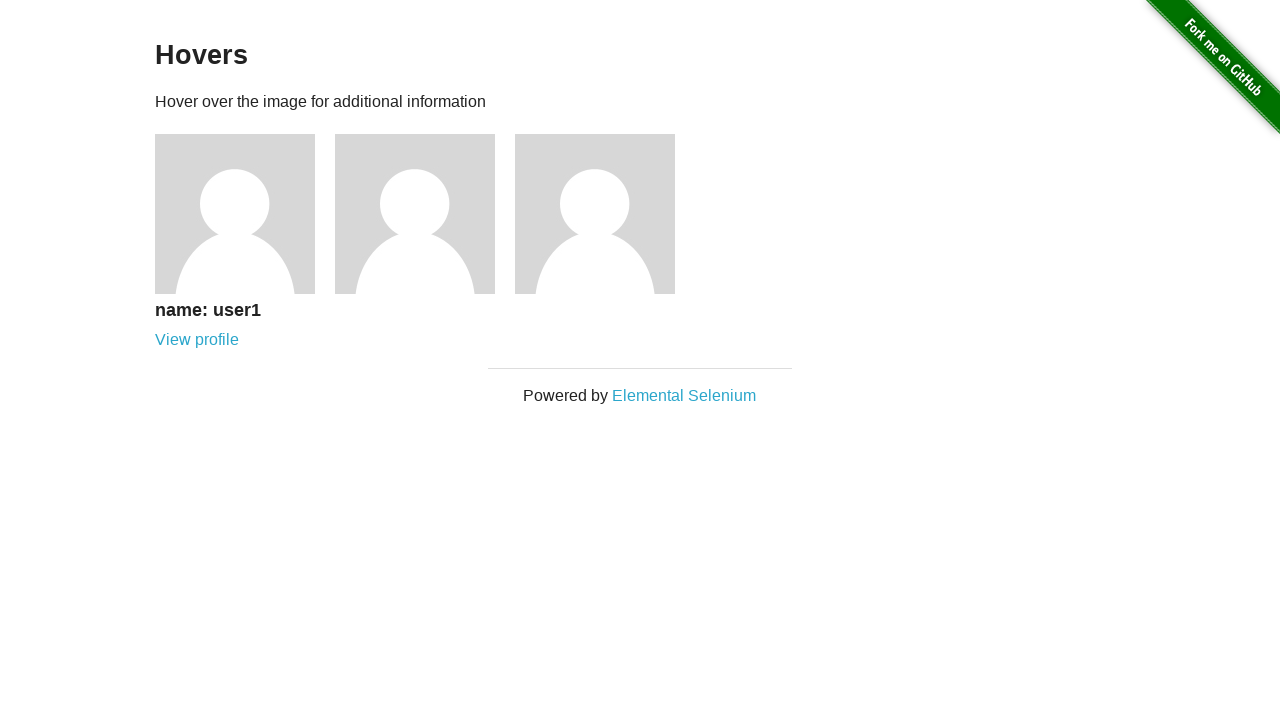

Verified user1 information appeared on hover
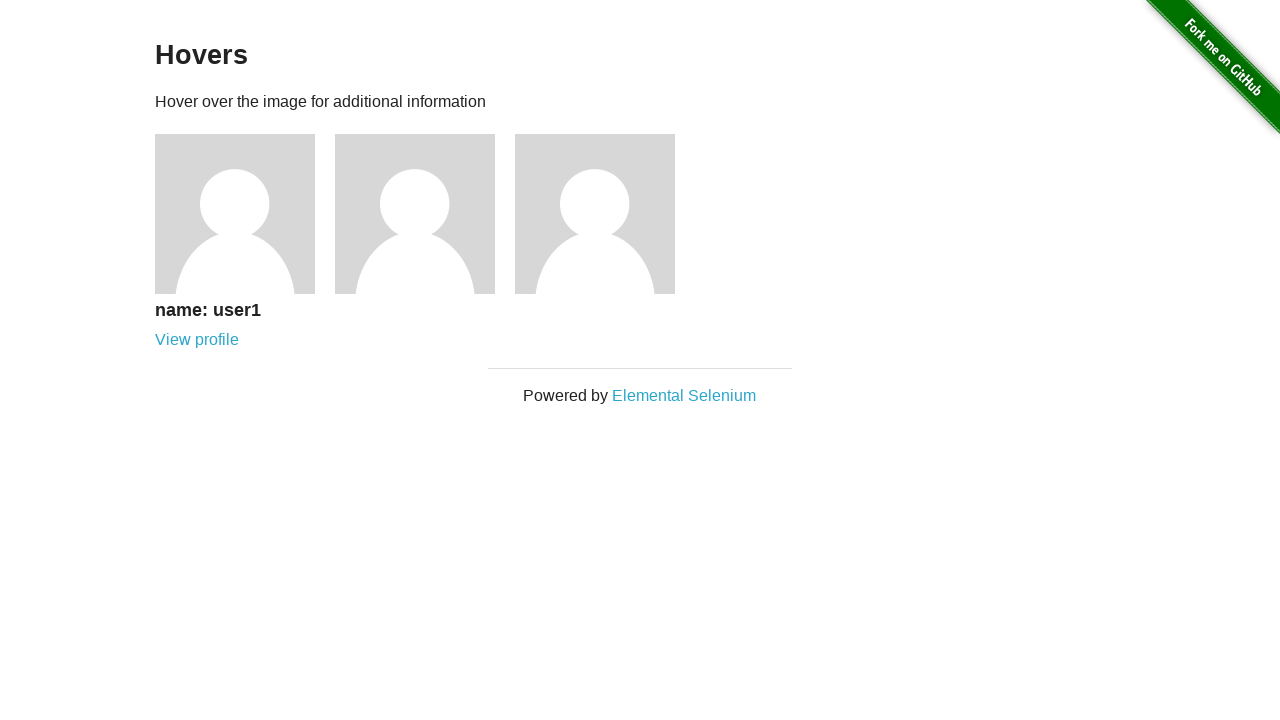

Hovered over second user profile figure at (425, 214) on xpath=//div[@class='figure'][2]
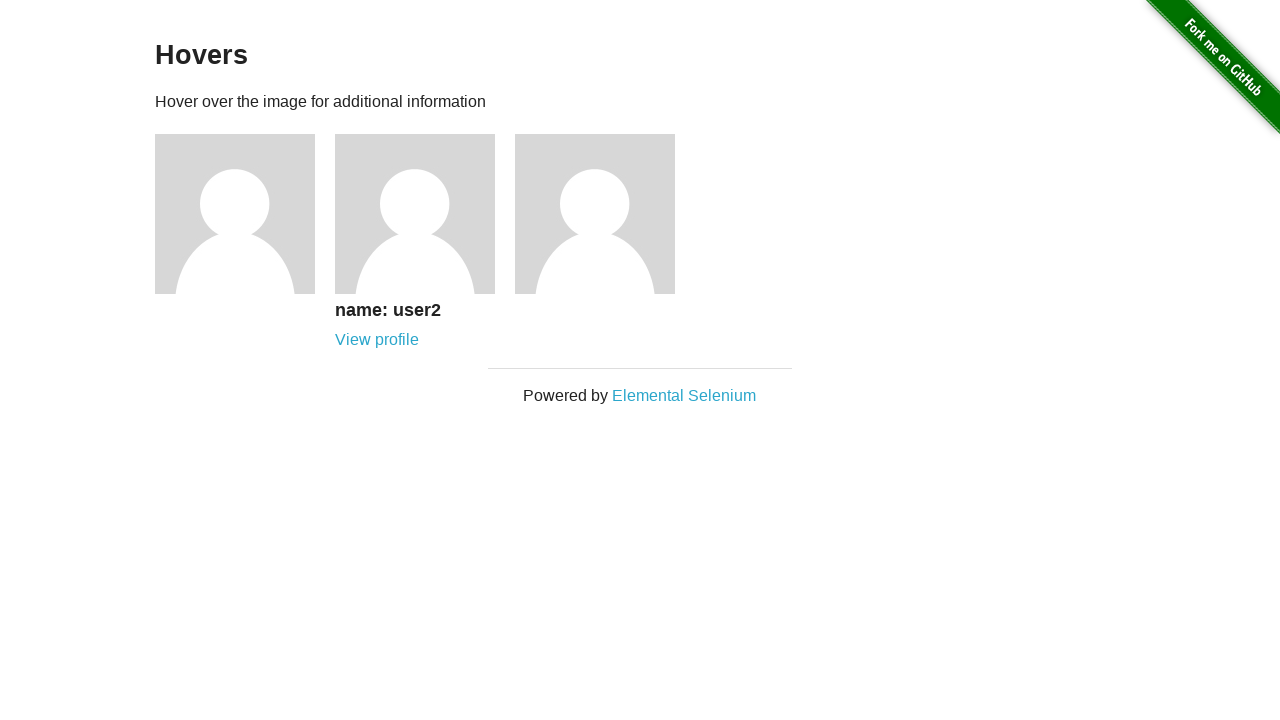

Verified user2 information appeared on hover
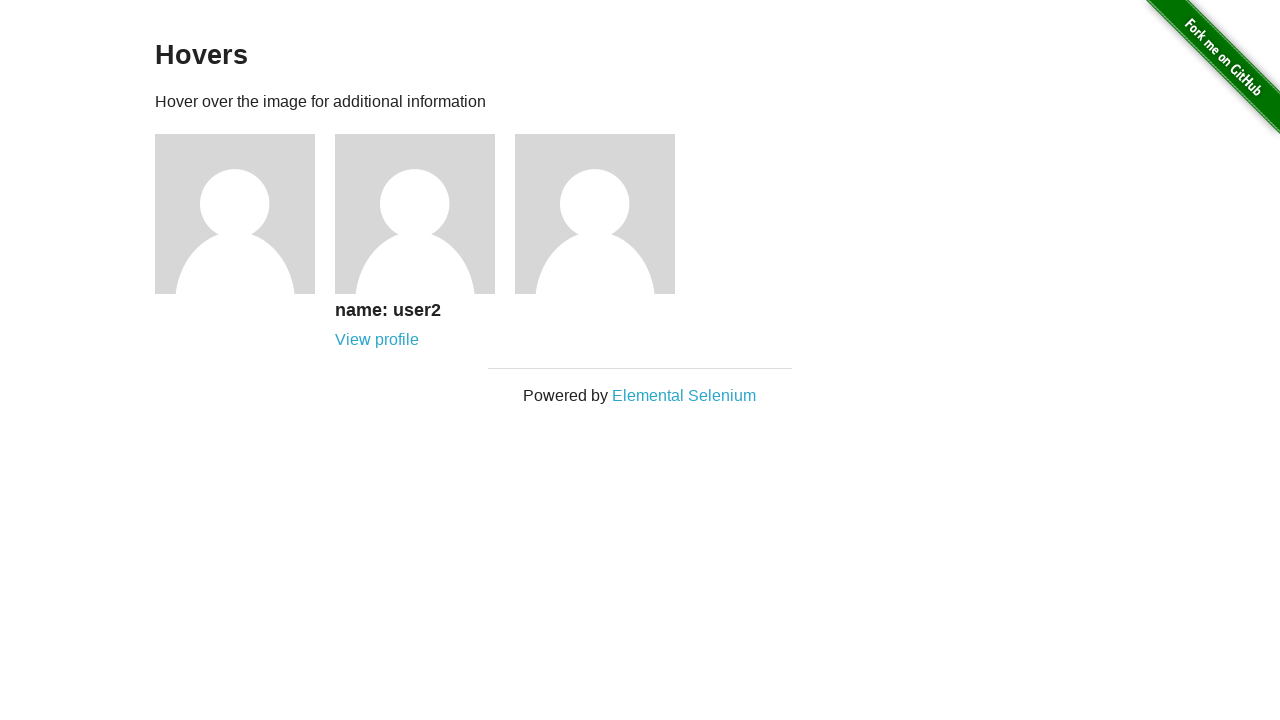

Hovered over third user profile figure at (605, 214) on xpath=//div[@class='figure'][3]
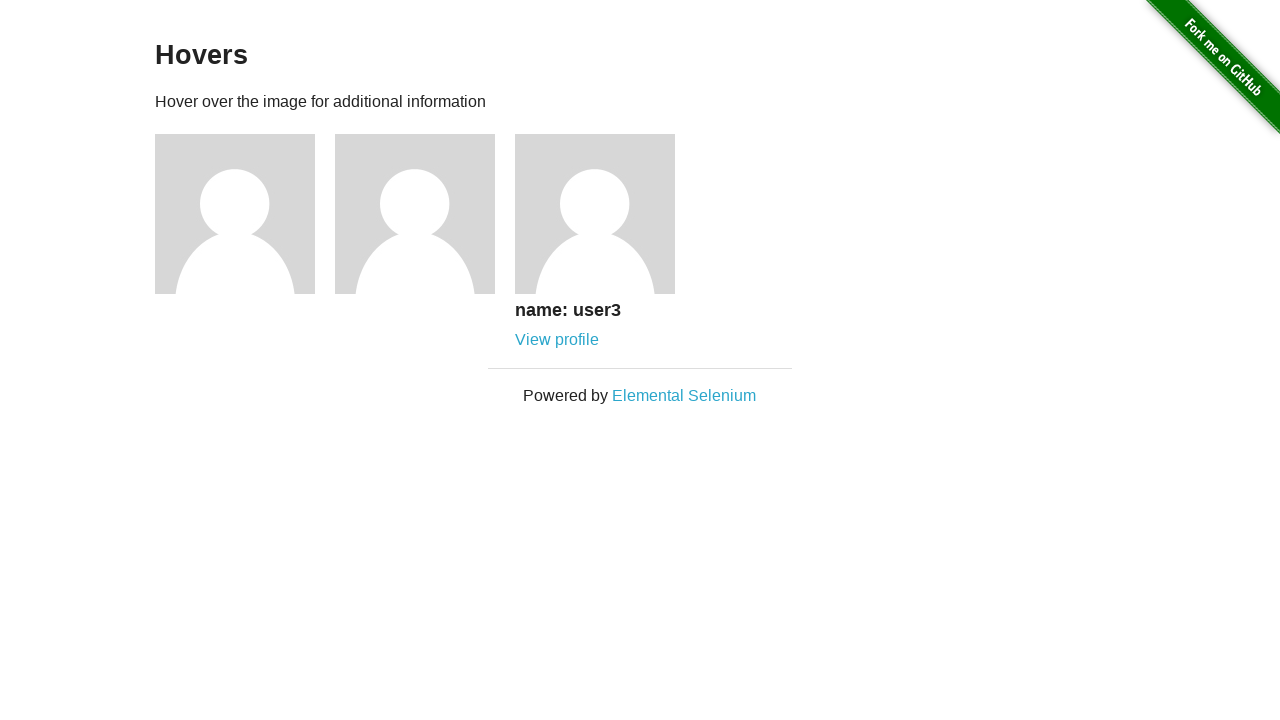

Verified user3 information appeared on hover
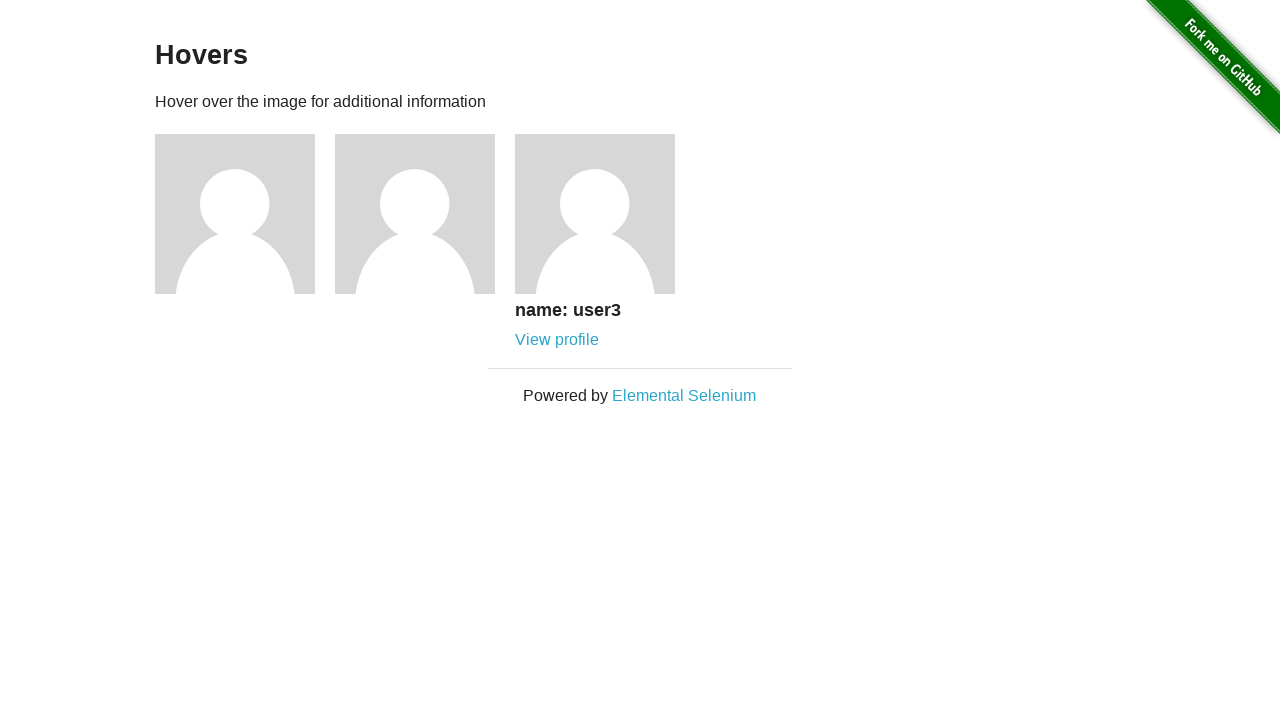

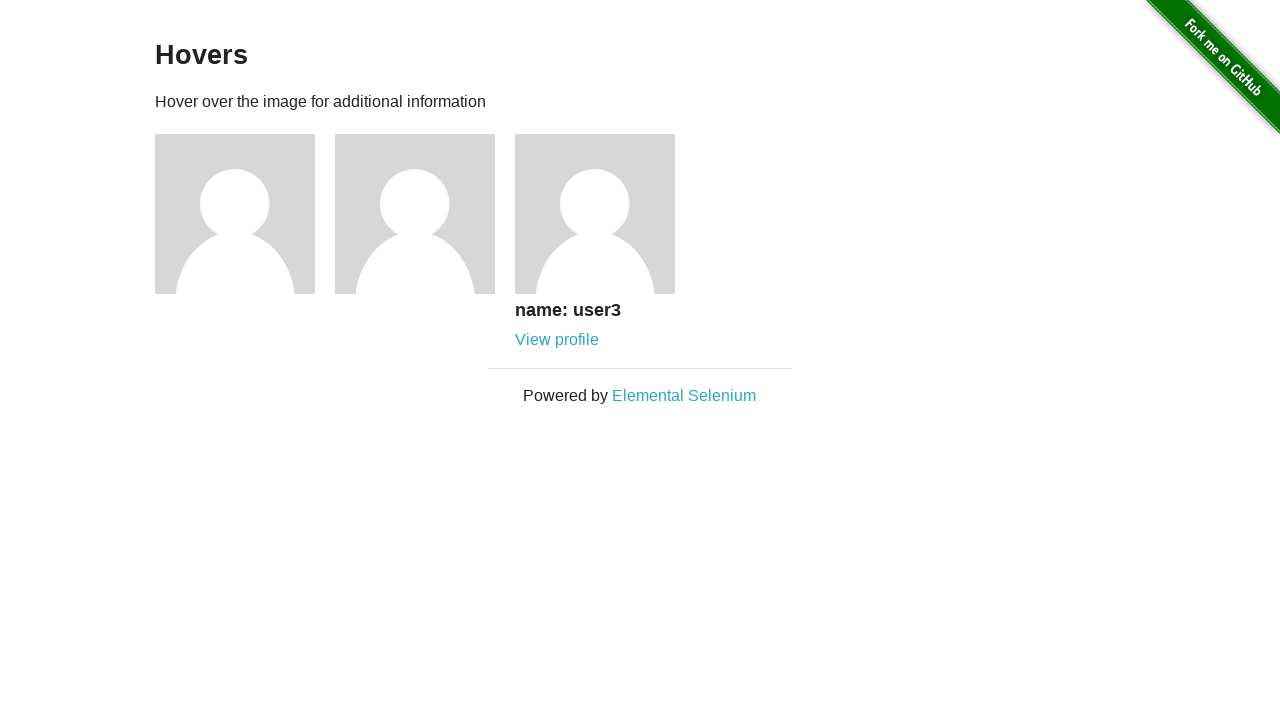